Tests dynamic controls on the-internet.herokuapp.com by interacting with checkboxes and buttons that add/remove elements and enable/disable inputs

Starting URL: http://the-internet.herokuapp.com

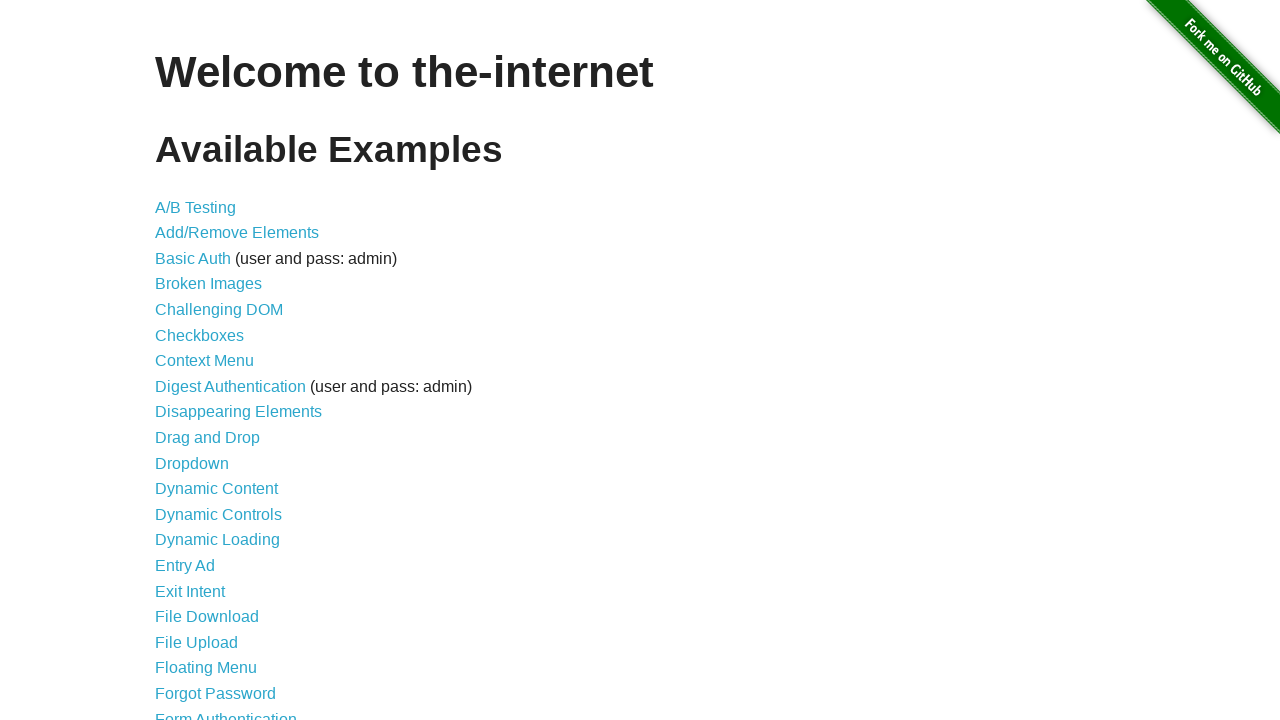

Navigated to dynamic controls page
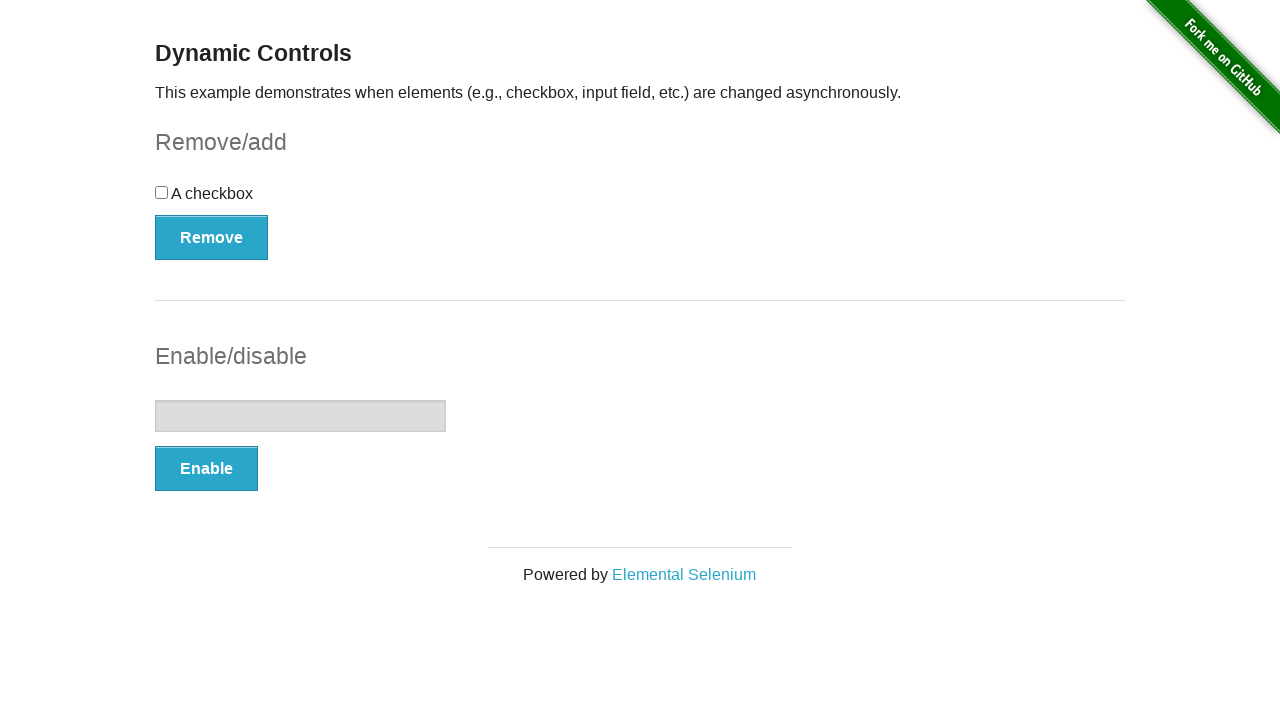

Retrieved text from header element
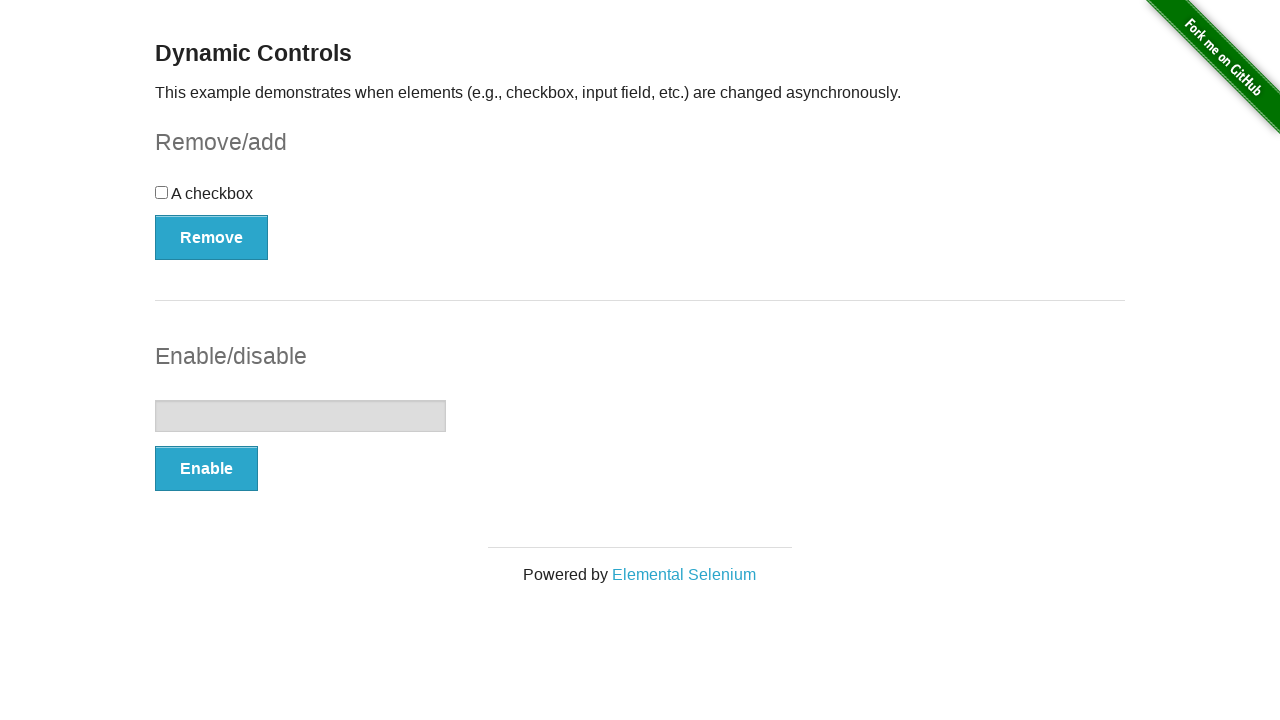

Clicked checkbox element at (162, 192) on //*[@id="checkbox"]/input
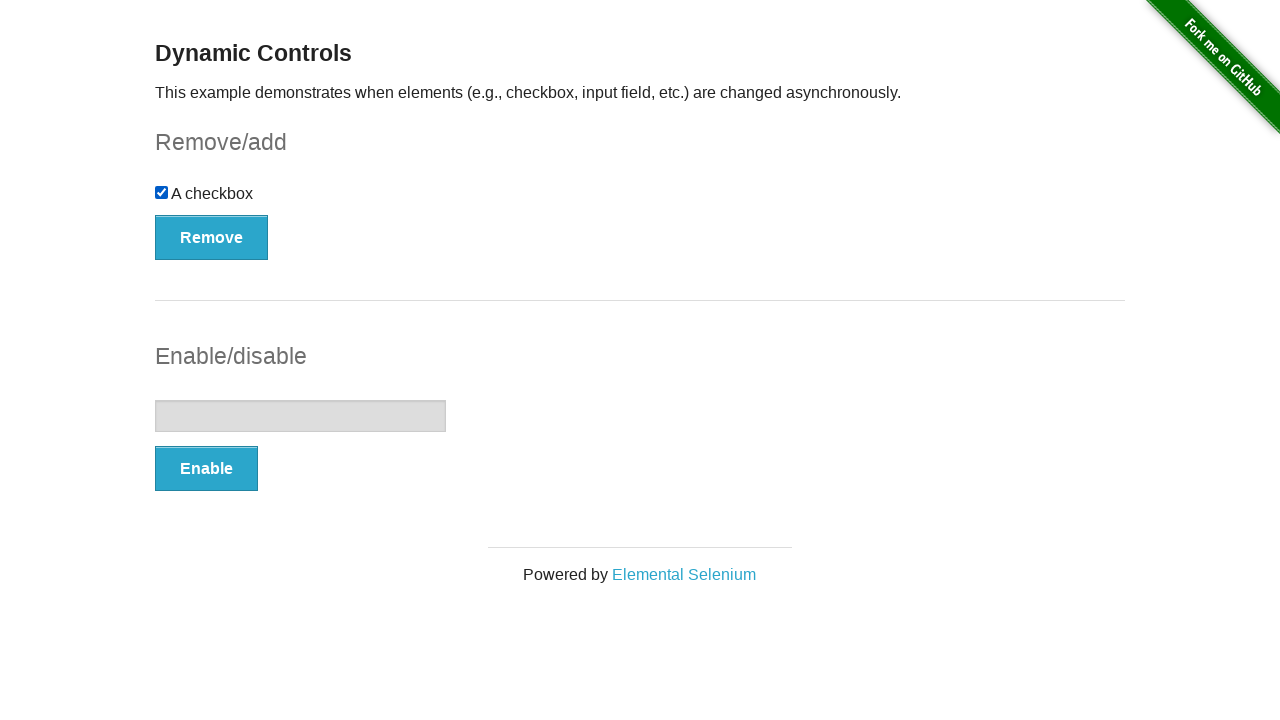

Clicked Remove button at (212, 237) on xpath=//button[contains(text(),'Remove')]
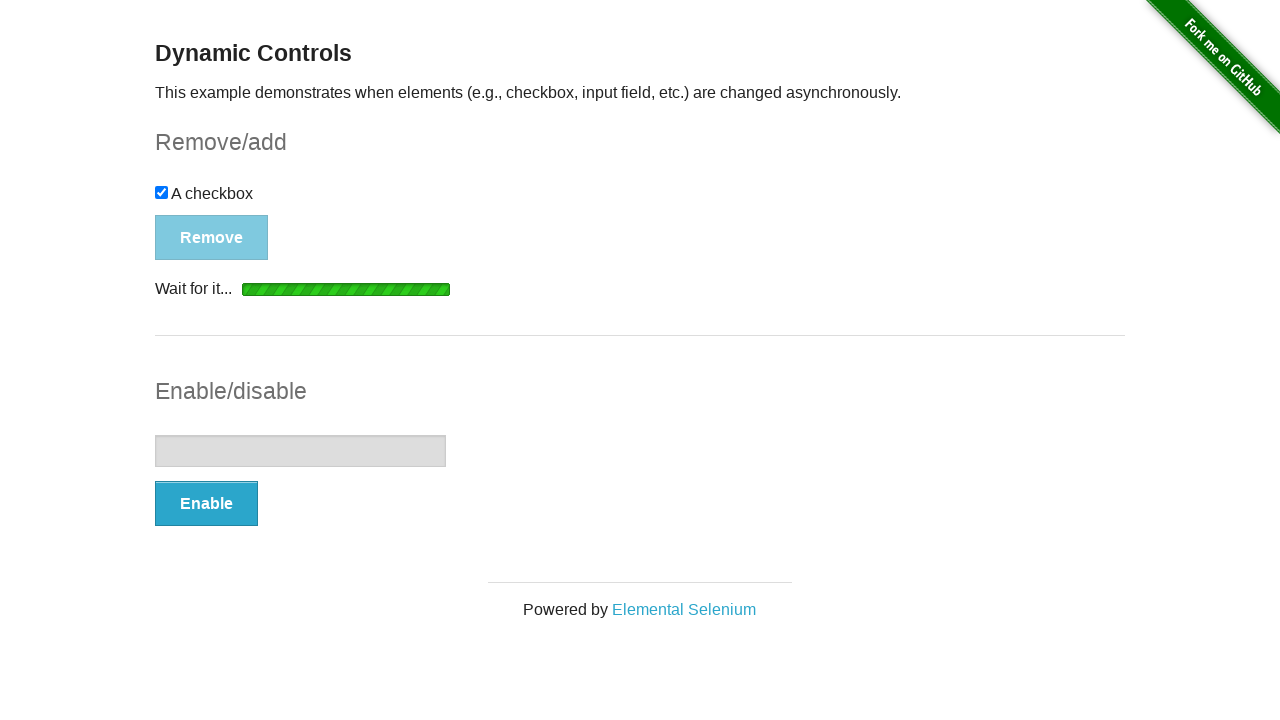

Clicked Add button to restore checkbox at (196, 208) on xpath=//button[contains(text(),'Add')]
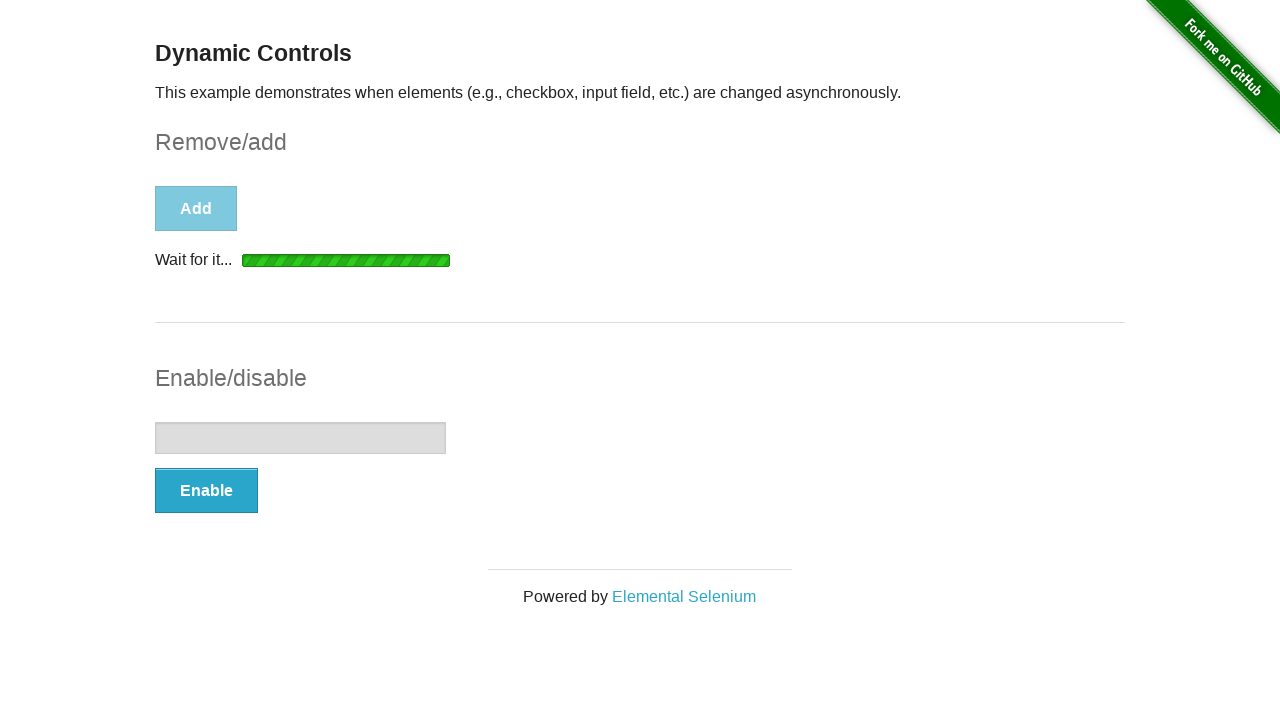

Clicked Enable button at (206, 491) on xpath=//button[contains(text(),'Enable')]
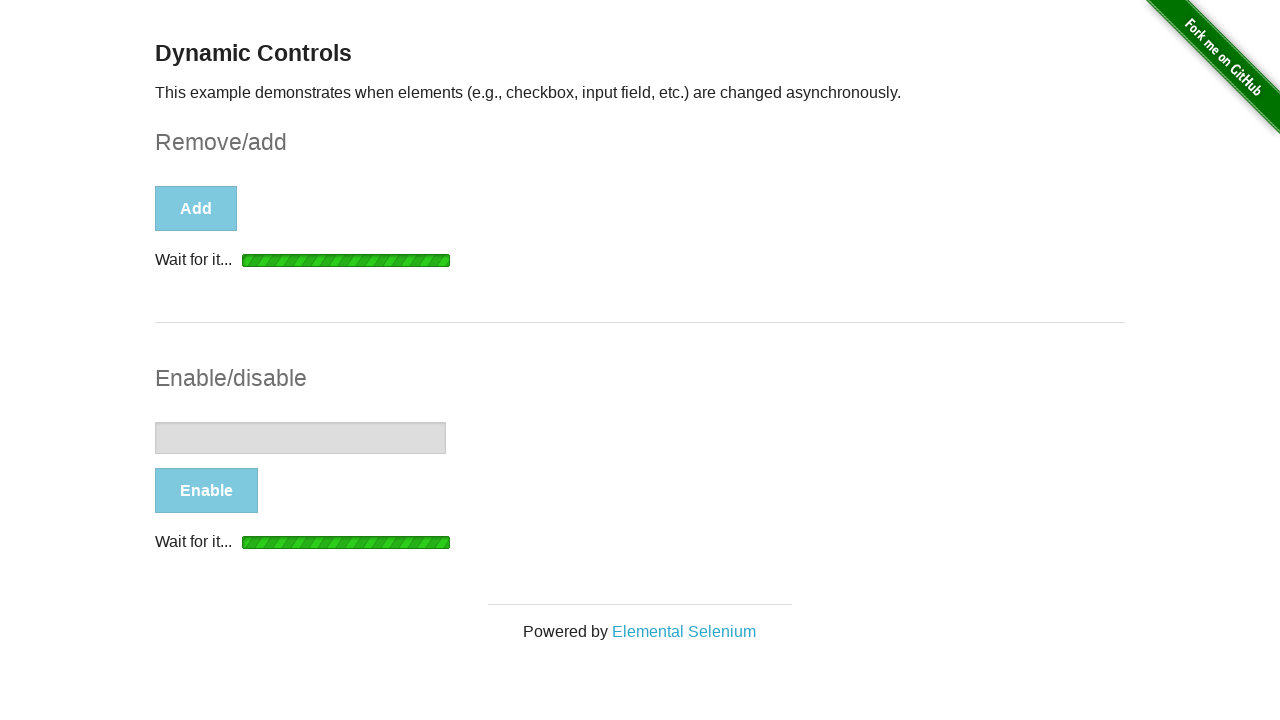

Waited 3 seconds for input to be enabled
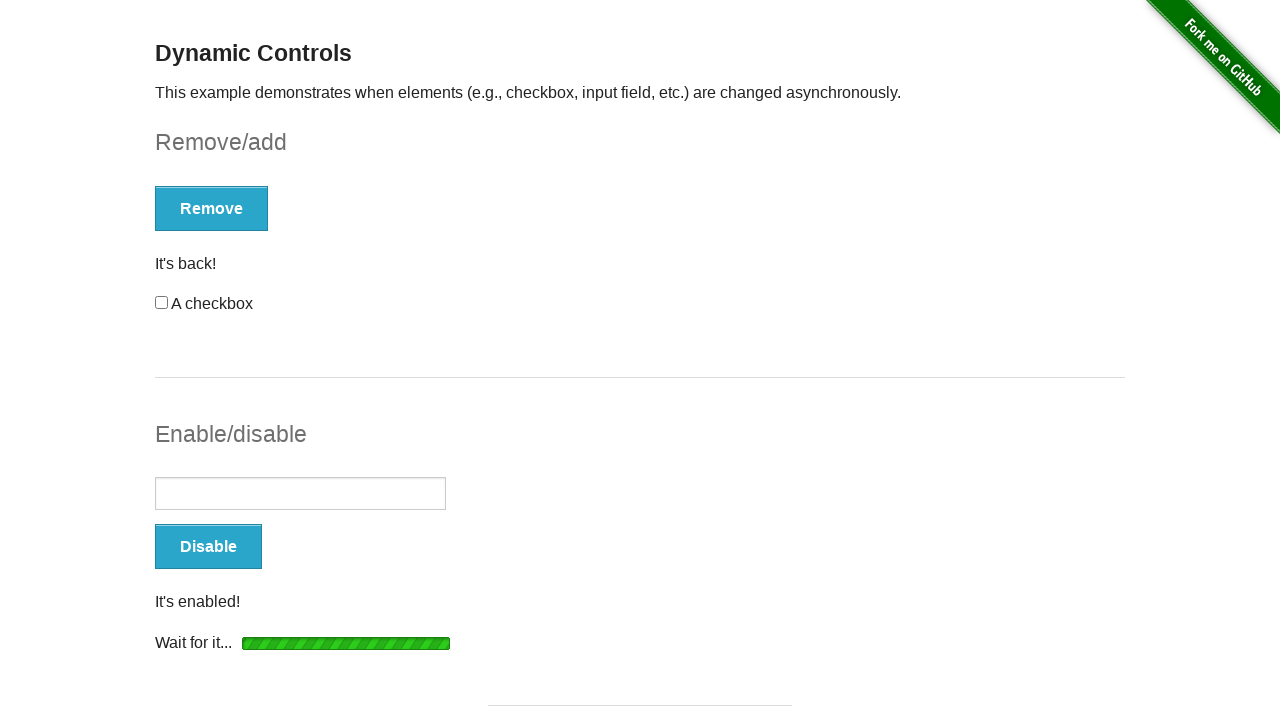

Filled enabled input field with 'Enable input' on xpath=//body/div[2]/div[1]/div[1]/form[2]/input[1]
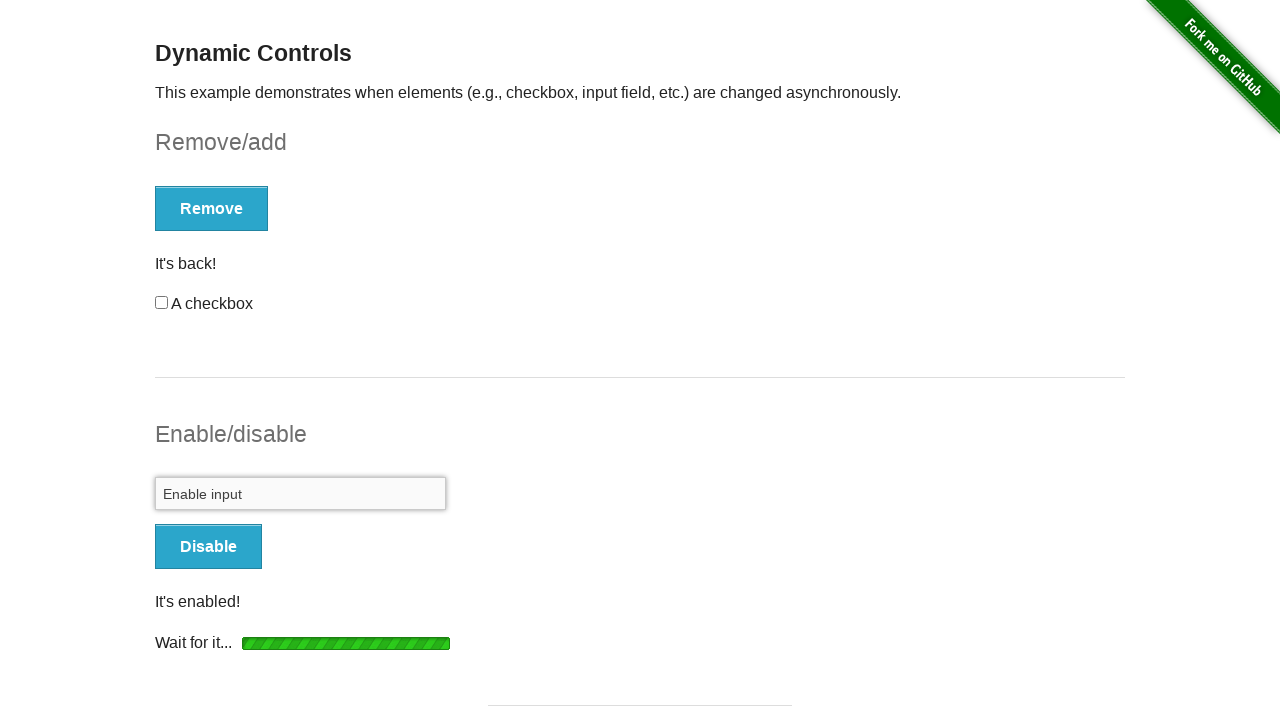

Clicked Disable button at (208, 546) on xpath=//button[contains(text(),'Disable')]
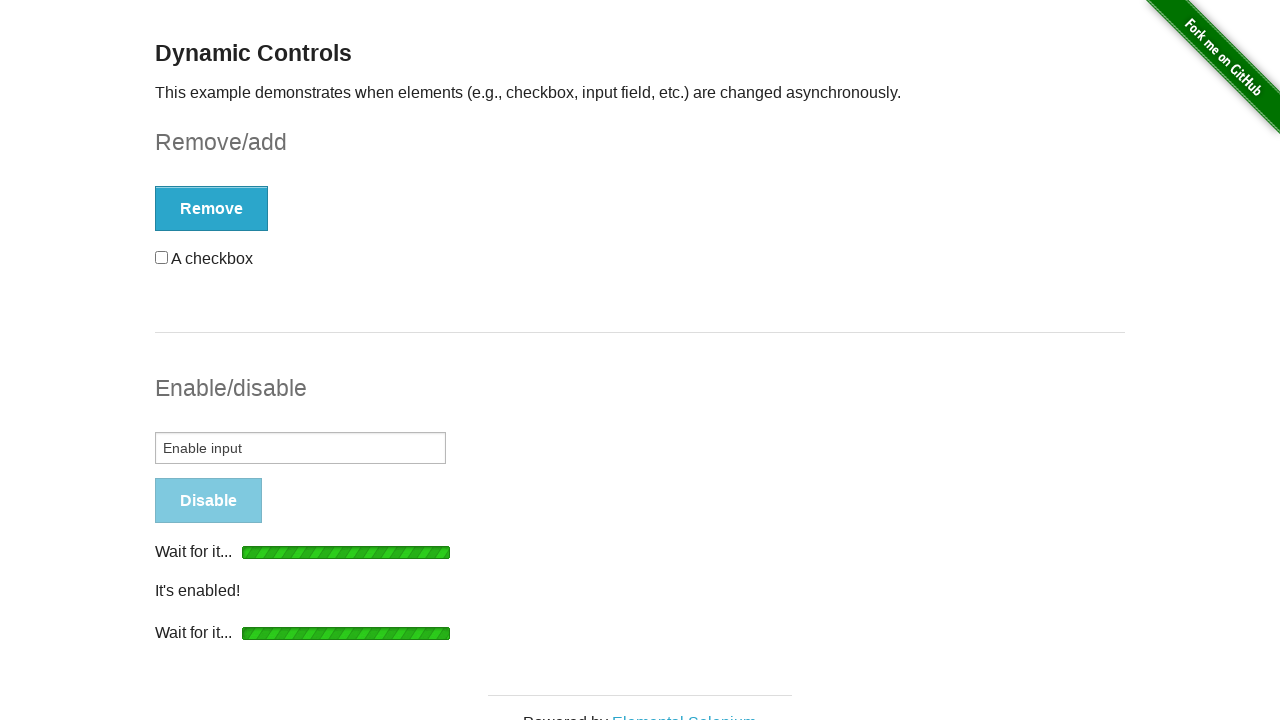

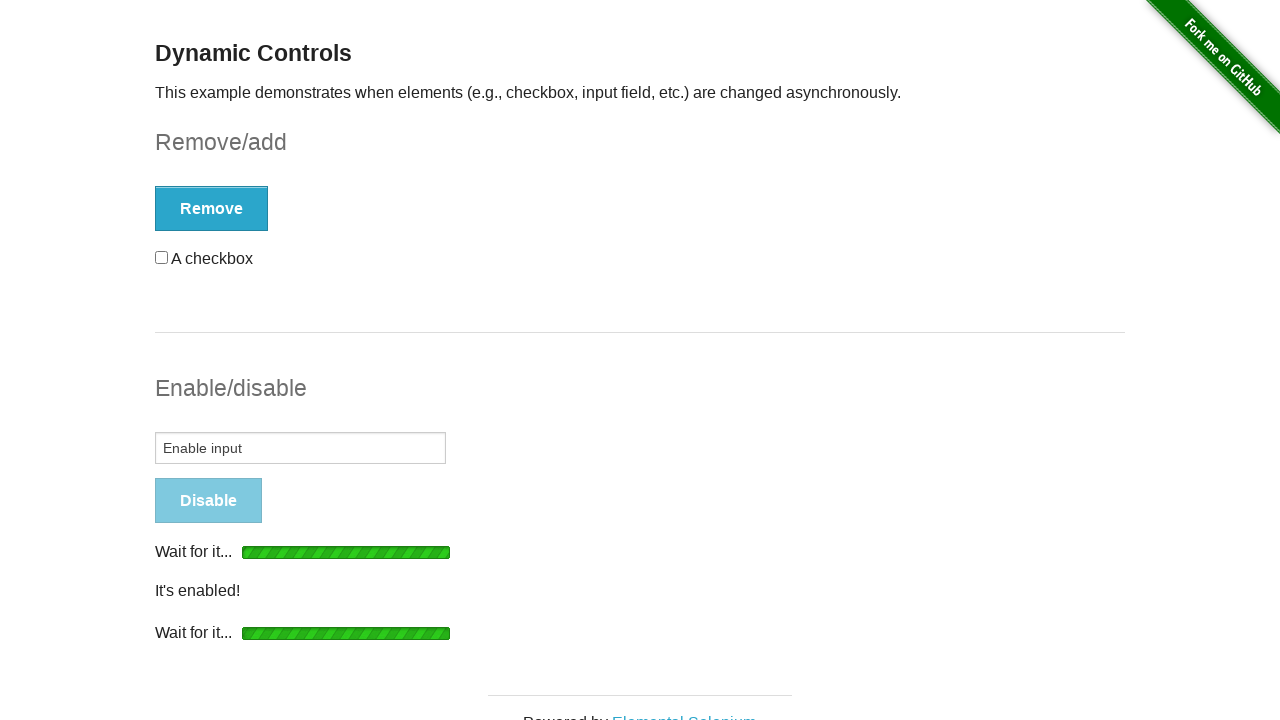